Tests user registration flow by navigating to sign in page, creating a new account with email, and filling registration form fields

Starting URL: https://hotel-testlab.coderslab.pl/en/

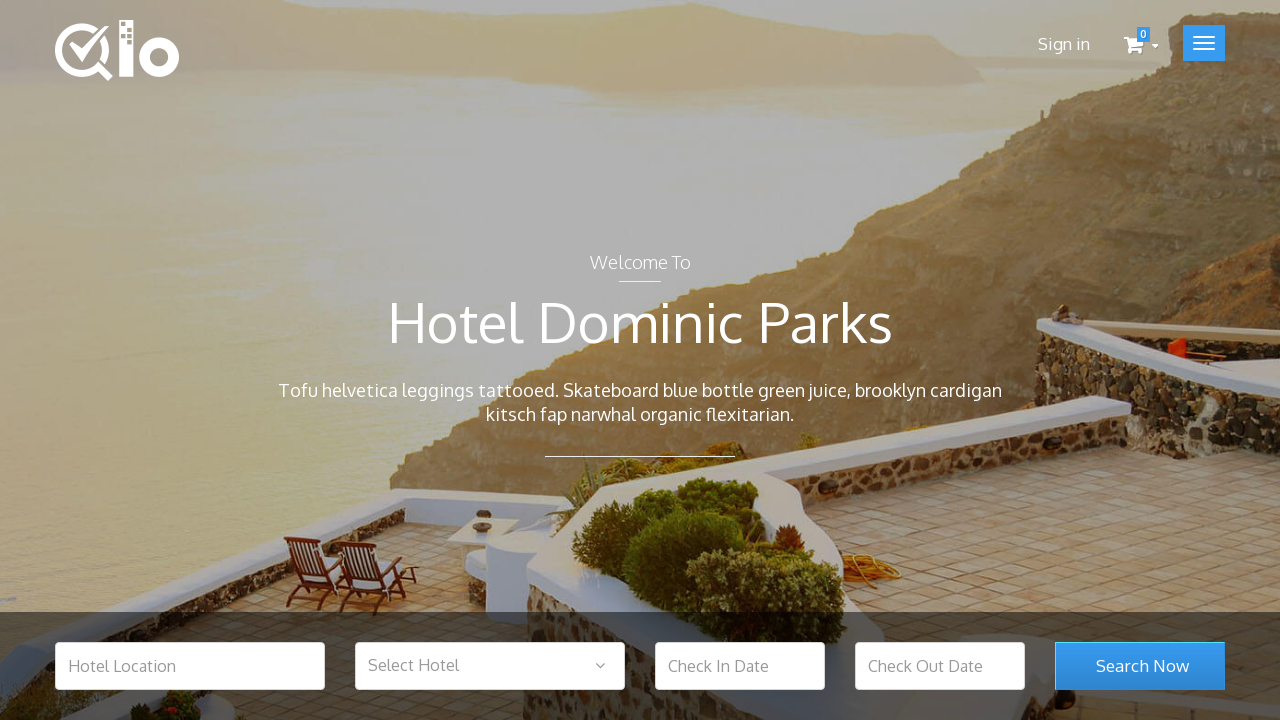

Clicked Sign In button in navbar at (1064, 44) on ul.navbar-nav li a.user_login
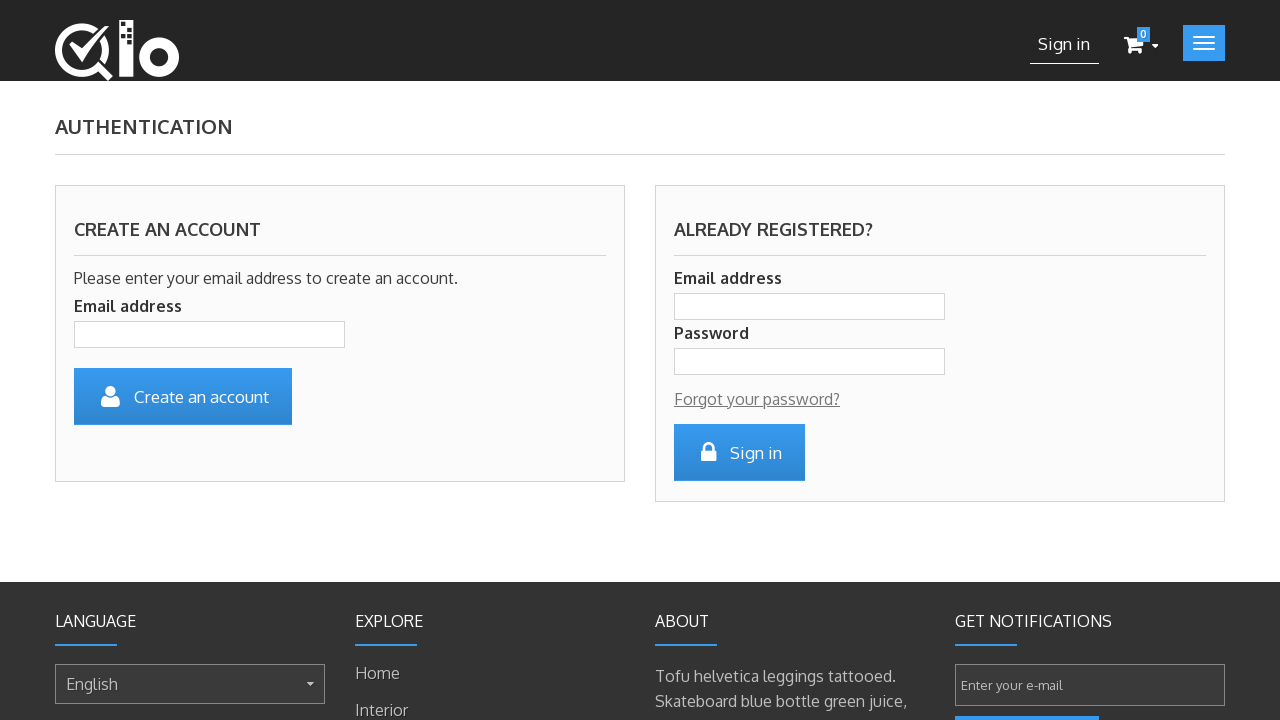

Filled email creation field with random email: 8455b3c8-0b58-4561-a21c-710d56193159@mail.pl on #email_create
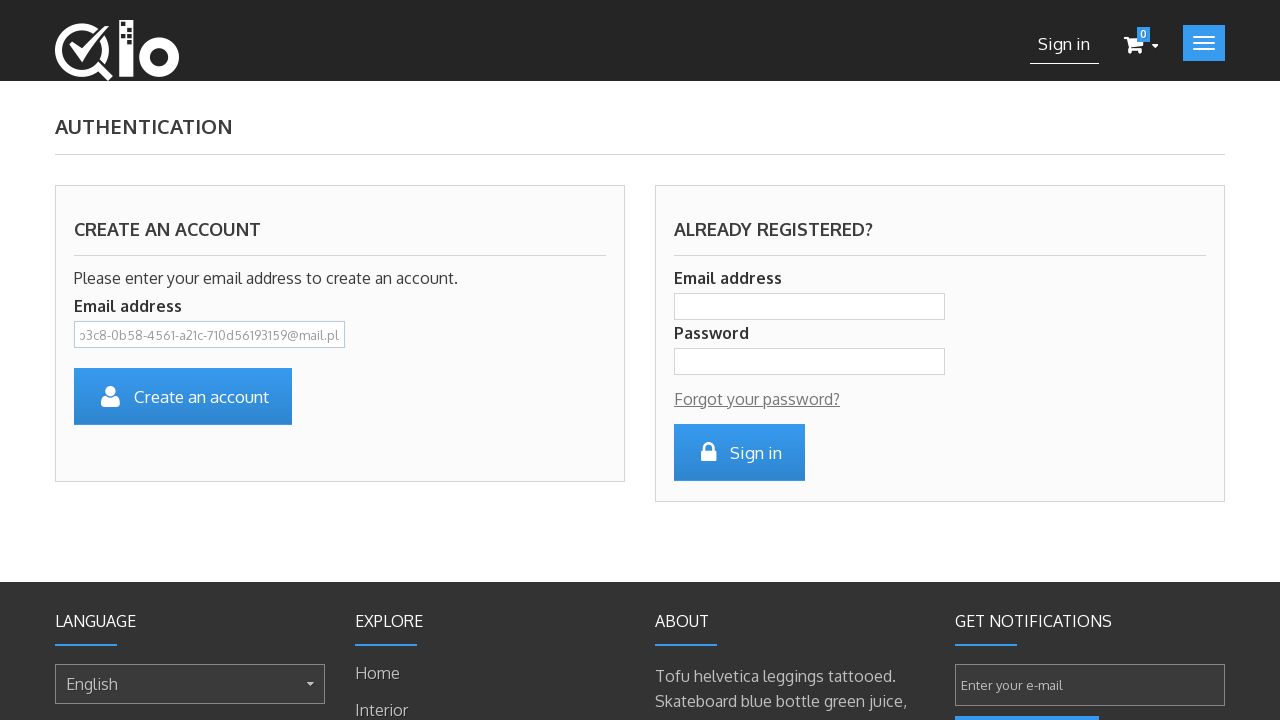

Clicked submit button to create account with email at (183, 396) on #SubmitCreate
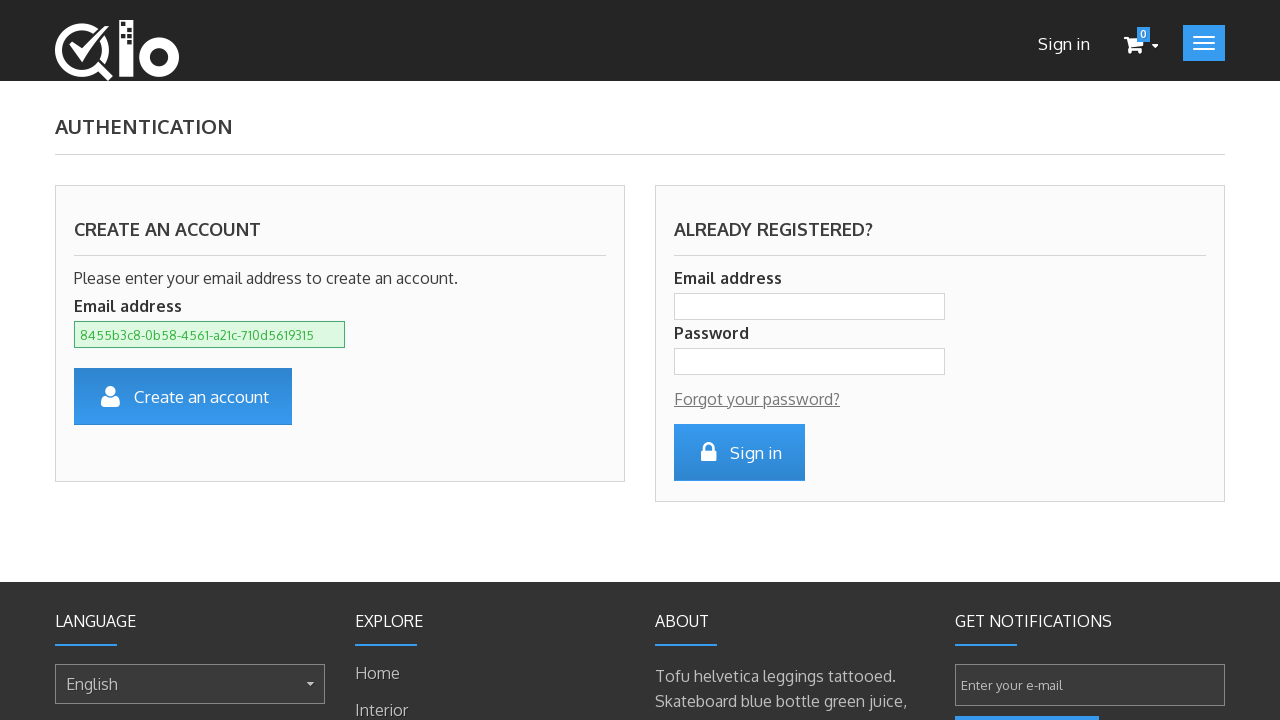

Registration form loaded - first name field became visible
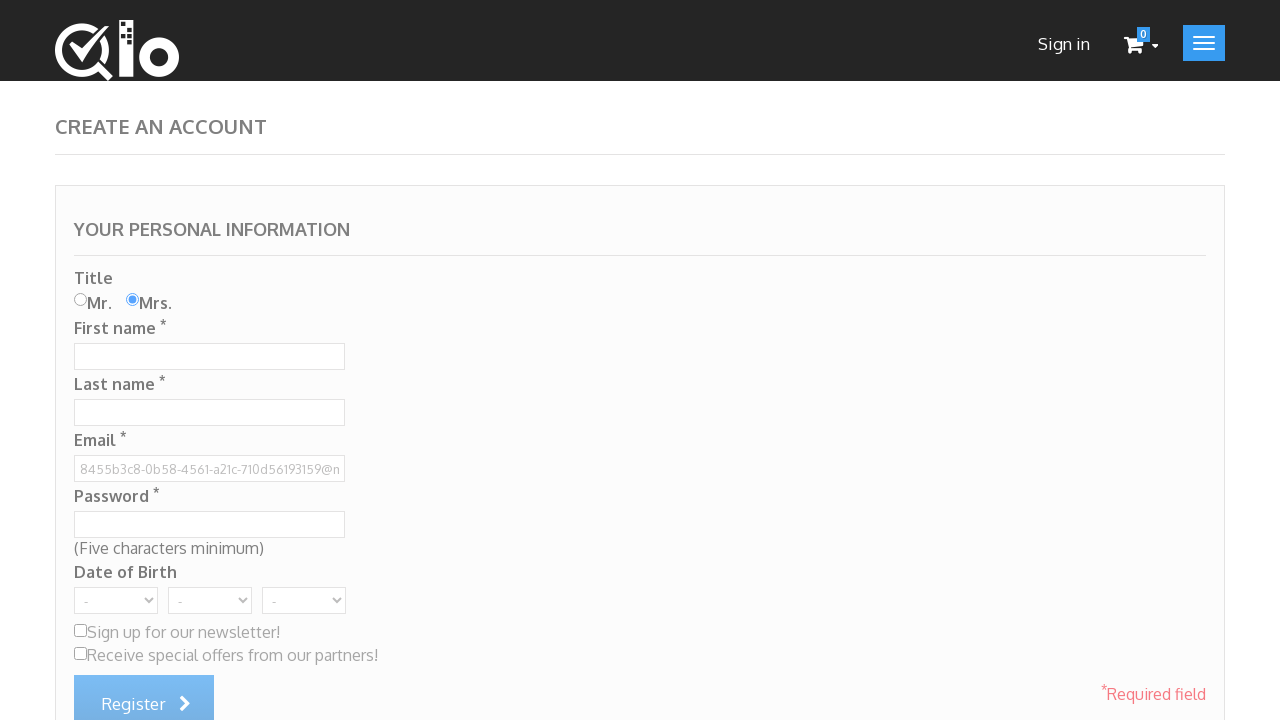

Filled first name field with 'Ala' on #customer_firstname
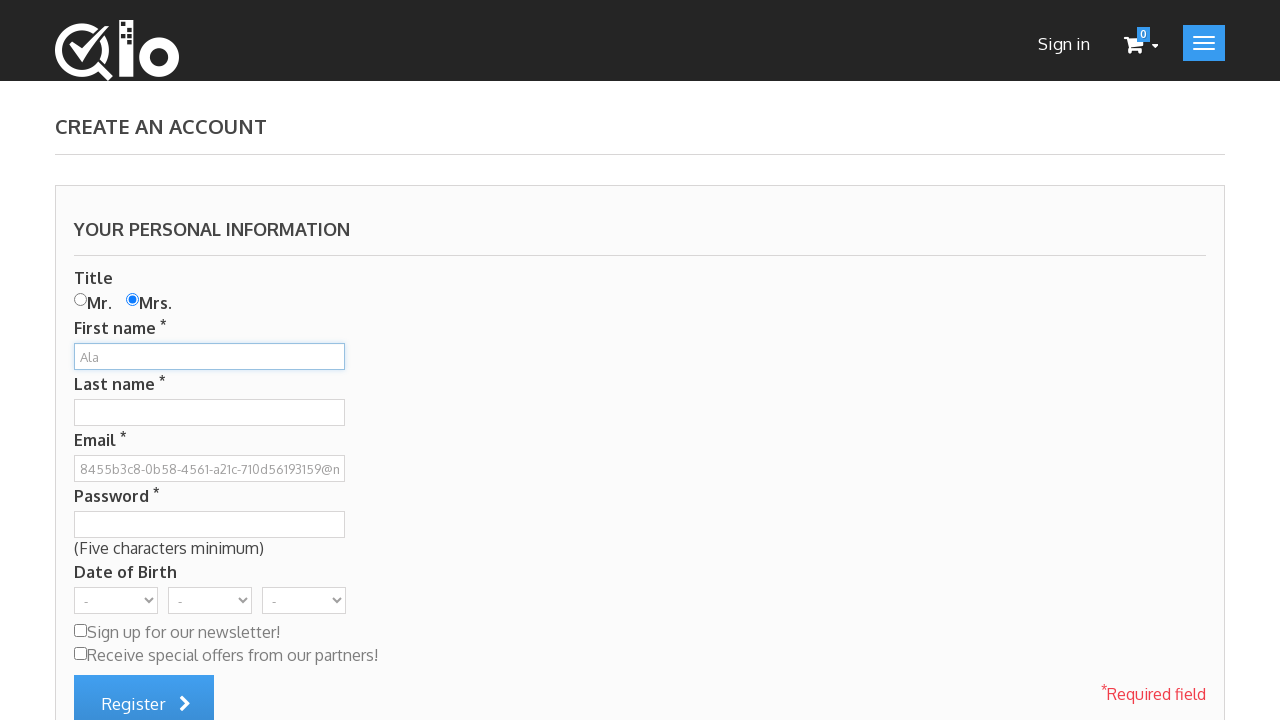

Filled last name field with 'Makota' on #customer_lastname
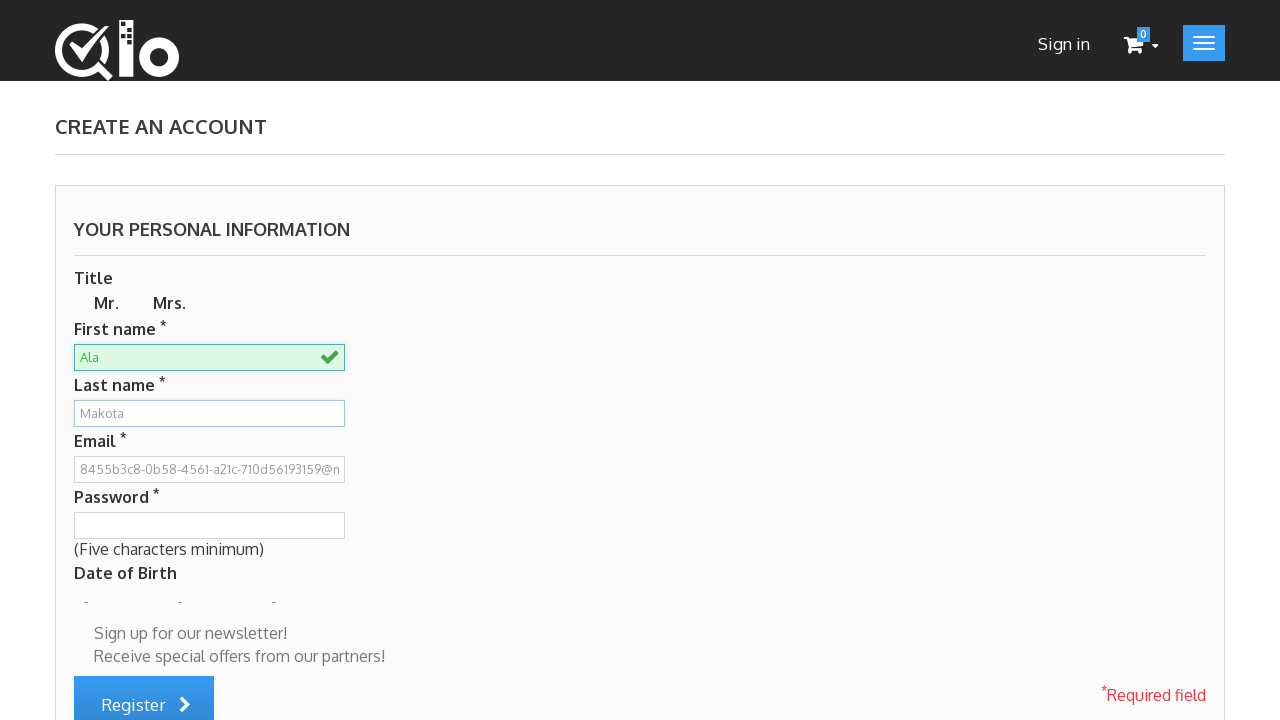

Filled password field with 'admin123' on #passwd
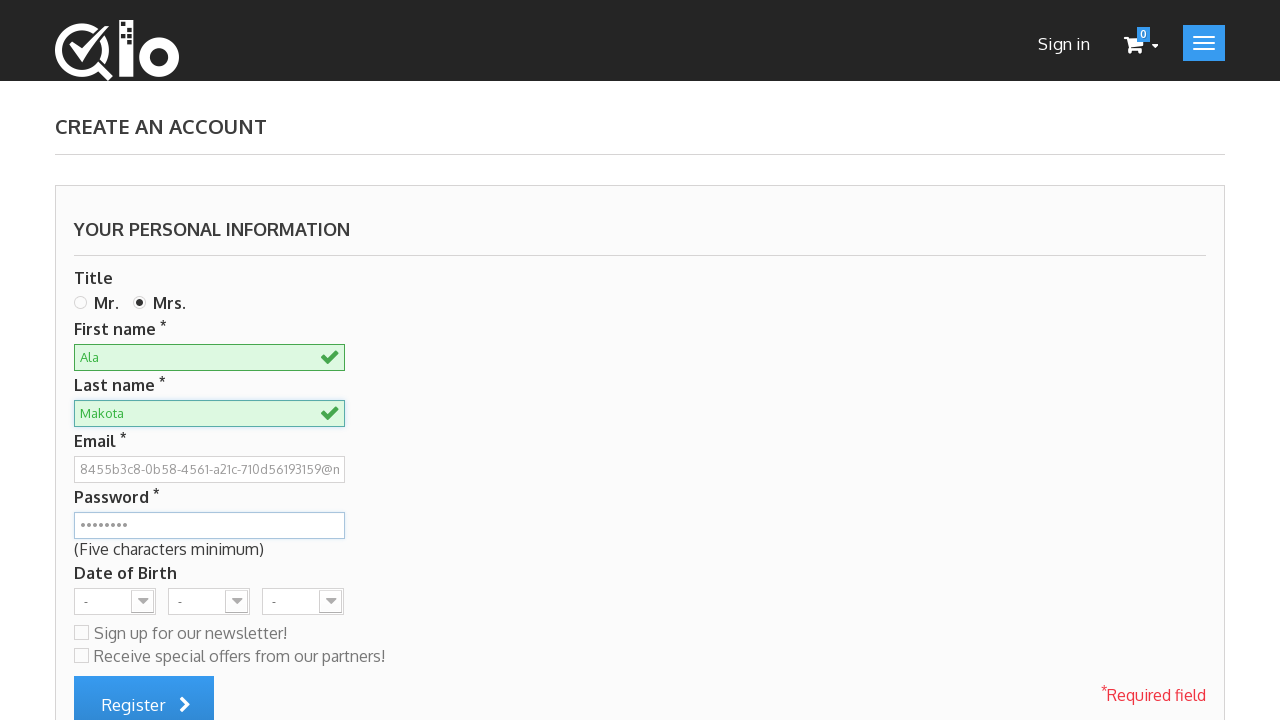

Clicked submit button to complete registration at (144, 692) on #submitAccount
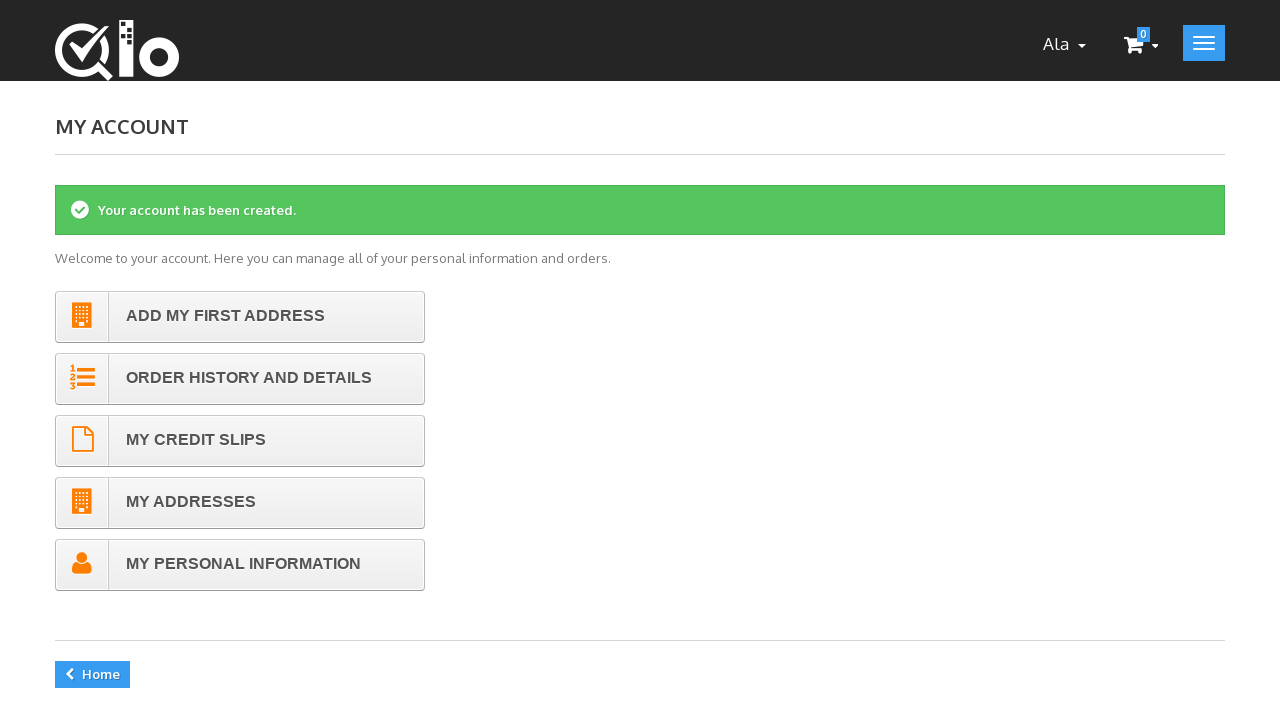

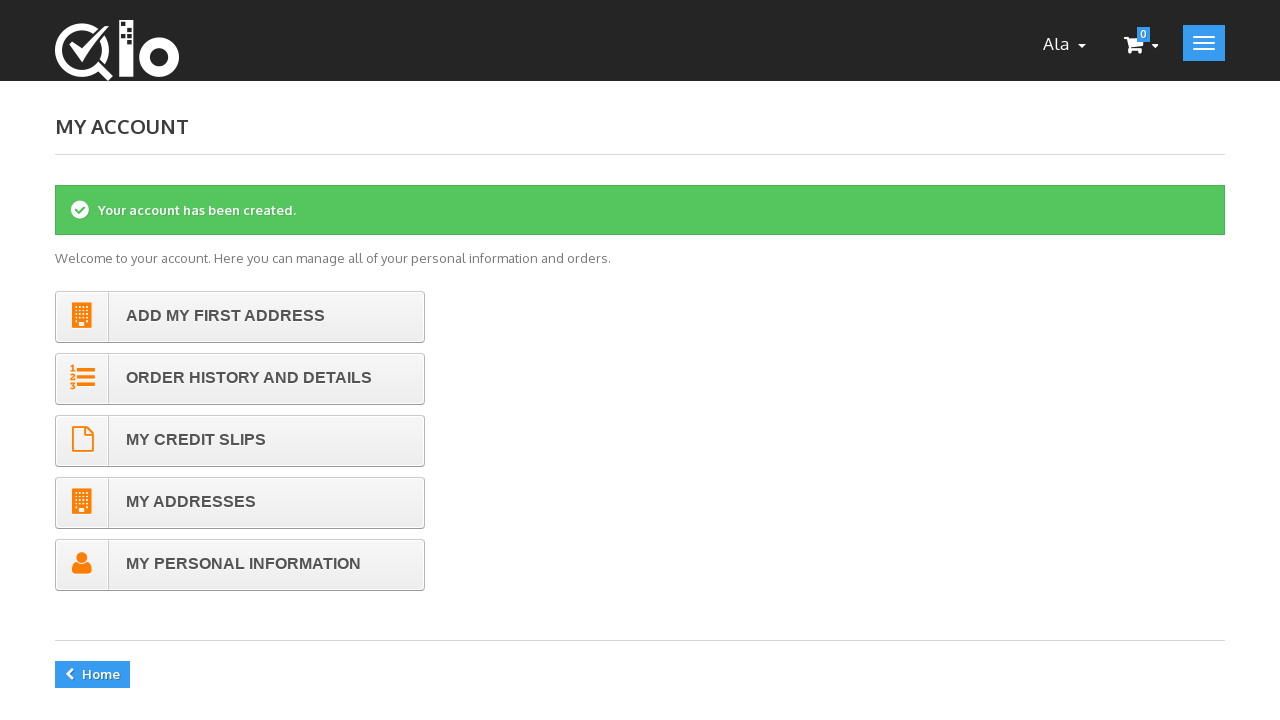